Tests checkbox functionality by clicking on a checkbox element

Starting URL: https://rahulshettyacademy.com/AutomationPractice/

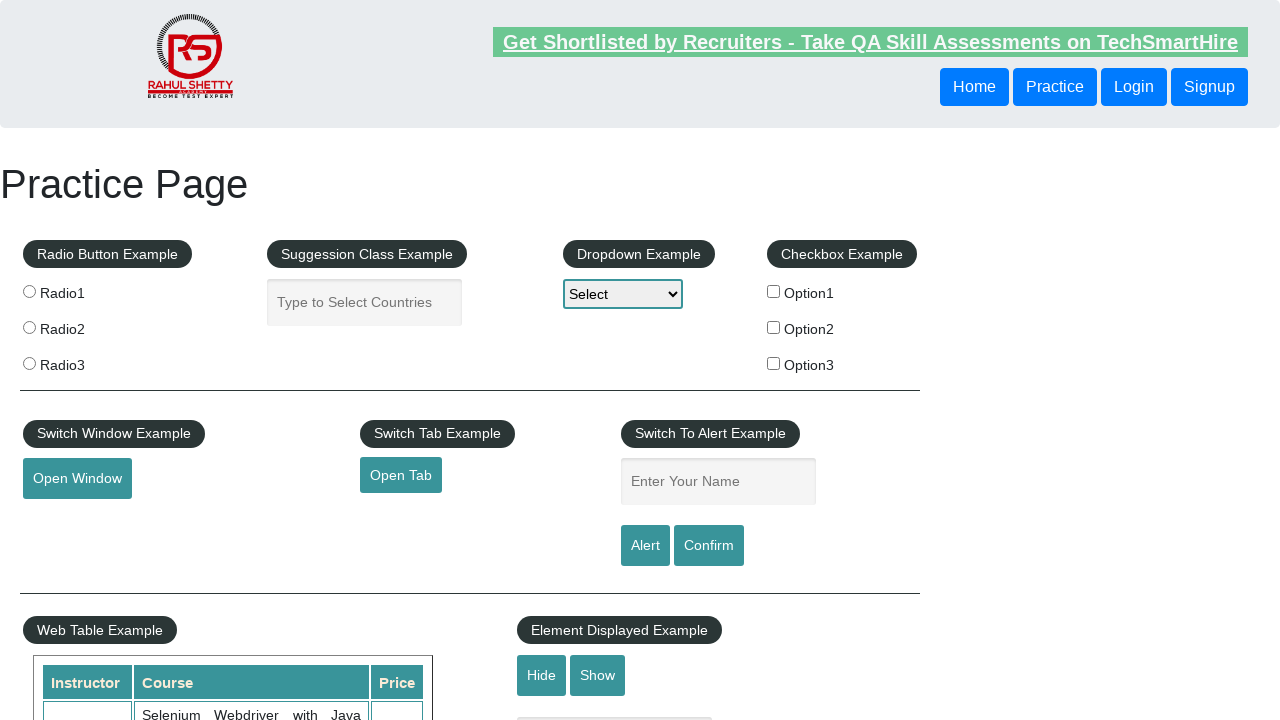

Clicked checkbox option 1 at (774, 291) on input#checkBoxOption1
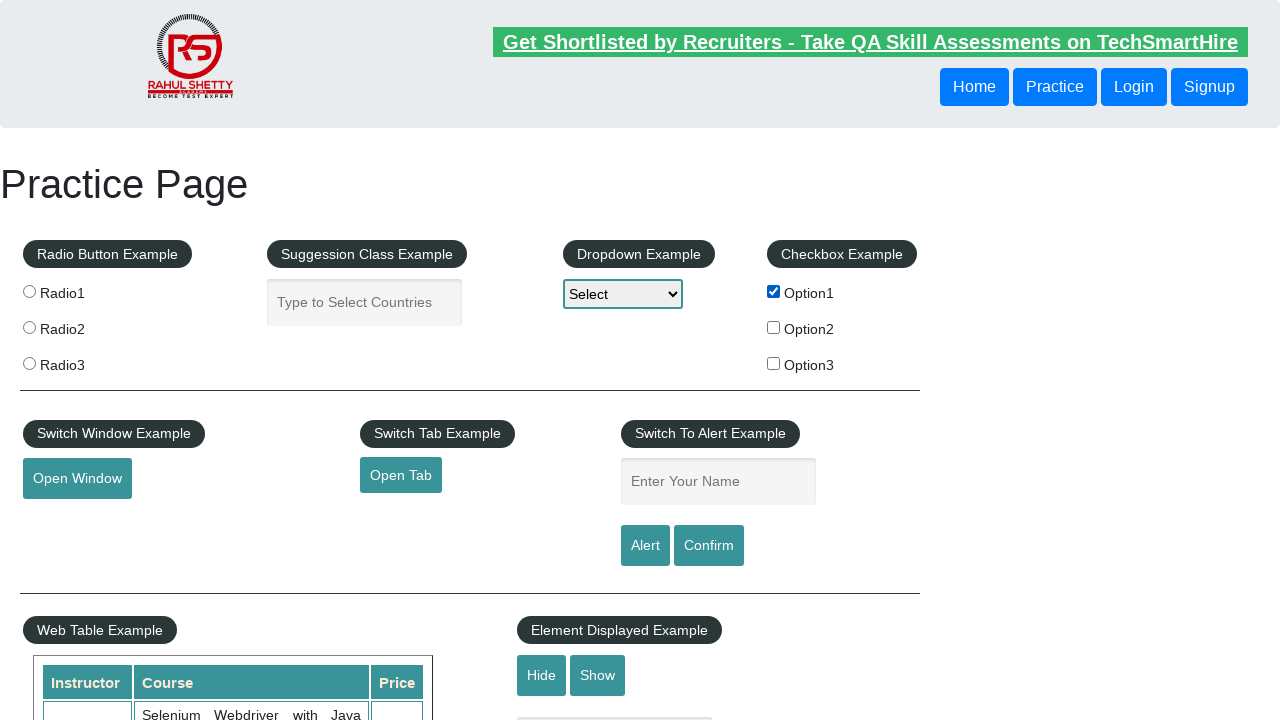

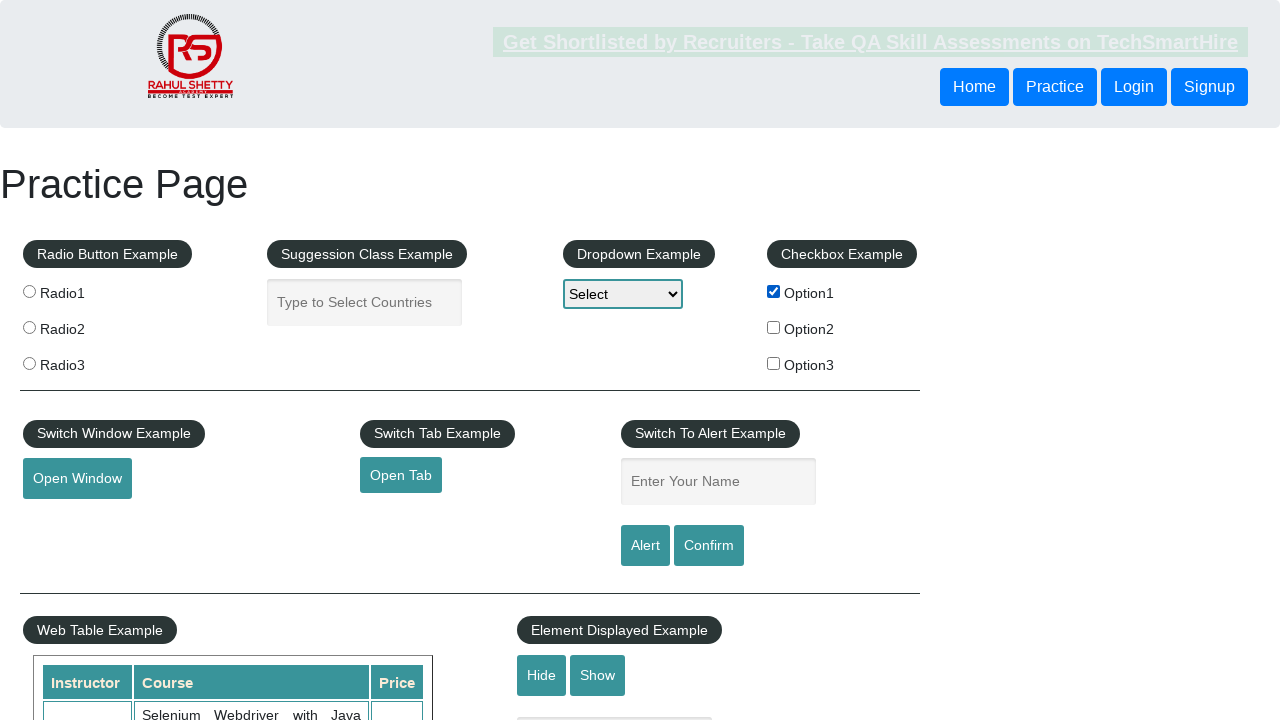